Tests JavaScript alert handling by clicking alert button and accepting it

Starting URL: http://the-internet.herokuapp.com

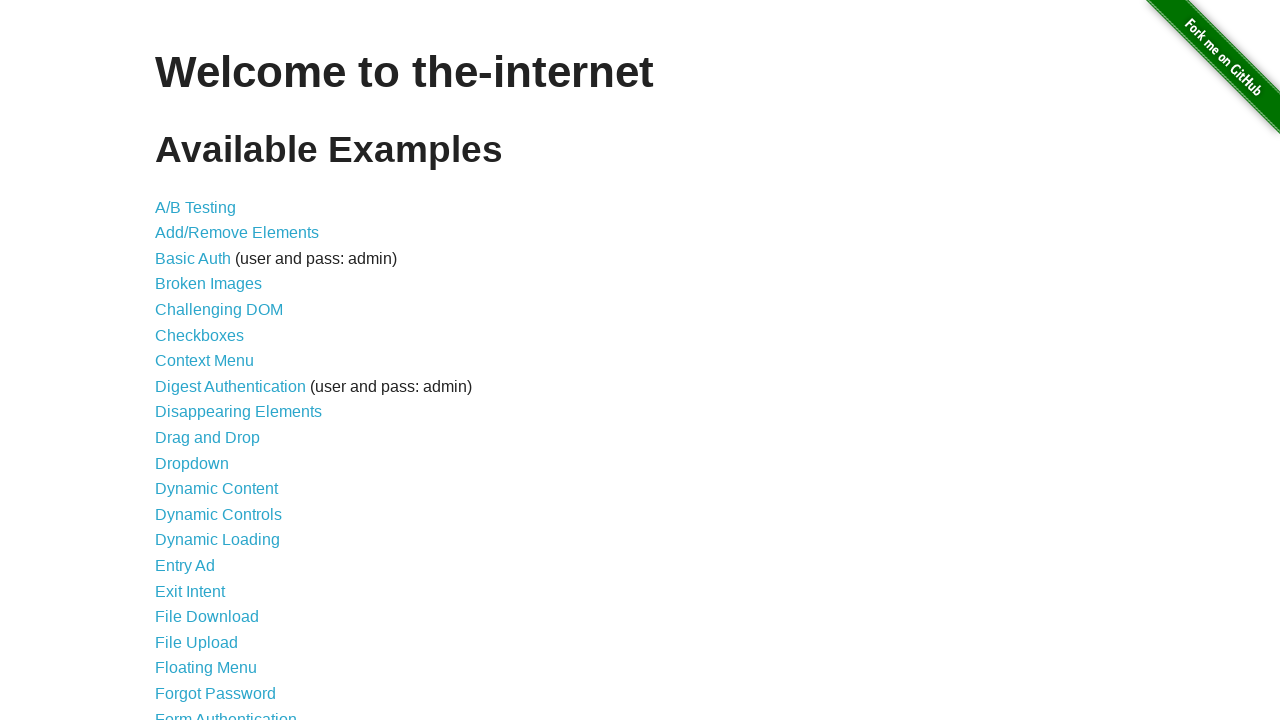

Clicked on JavaScript Alerts link at (214, 361) on a[href='/javascript_alerts']
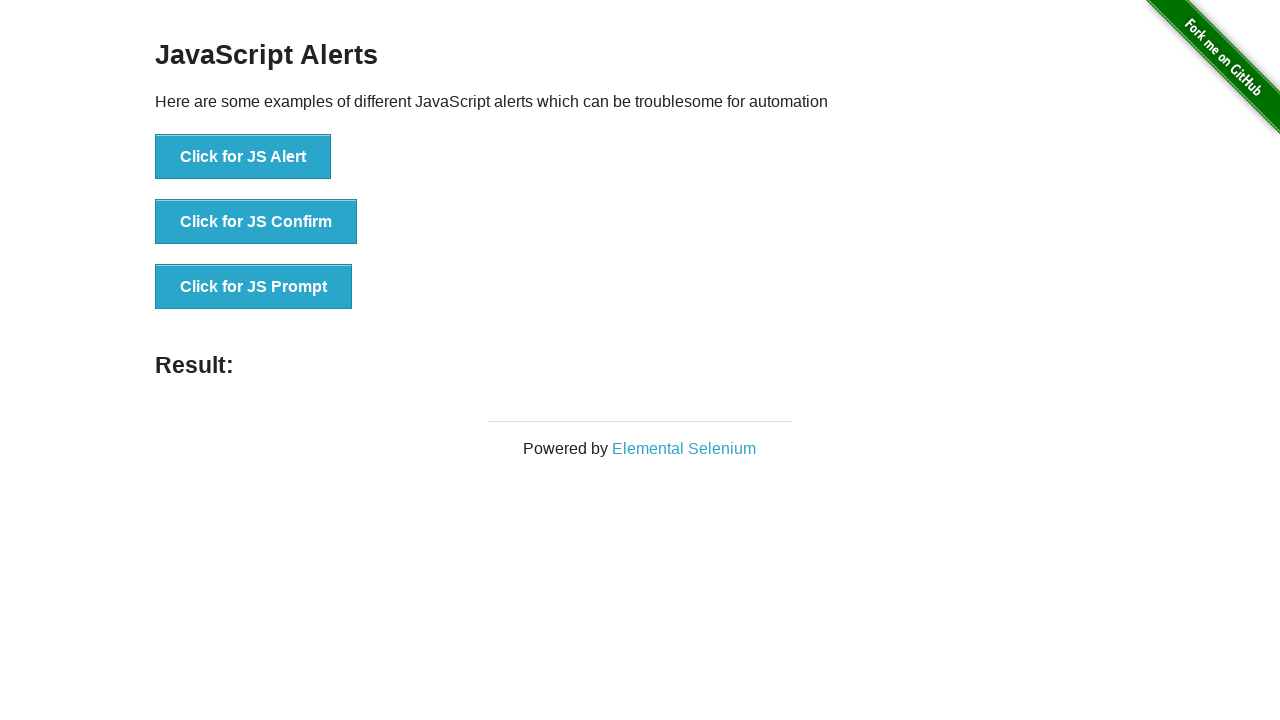

Set up dialog handler to accept alert
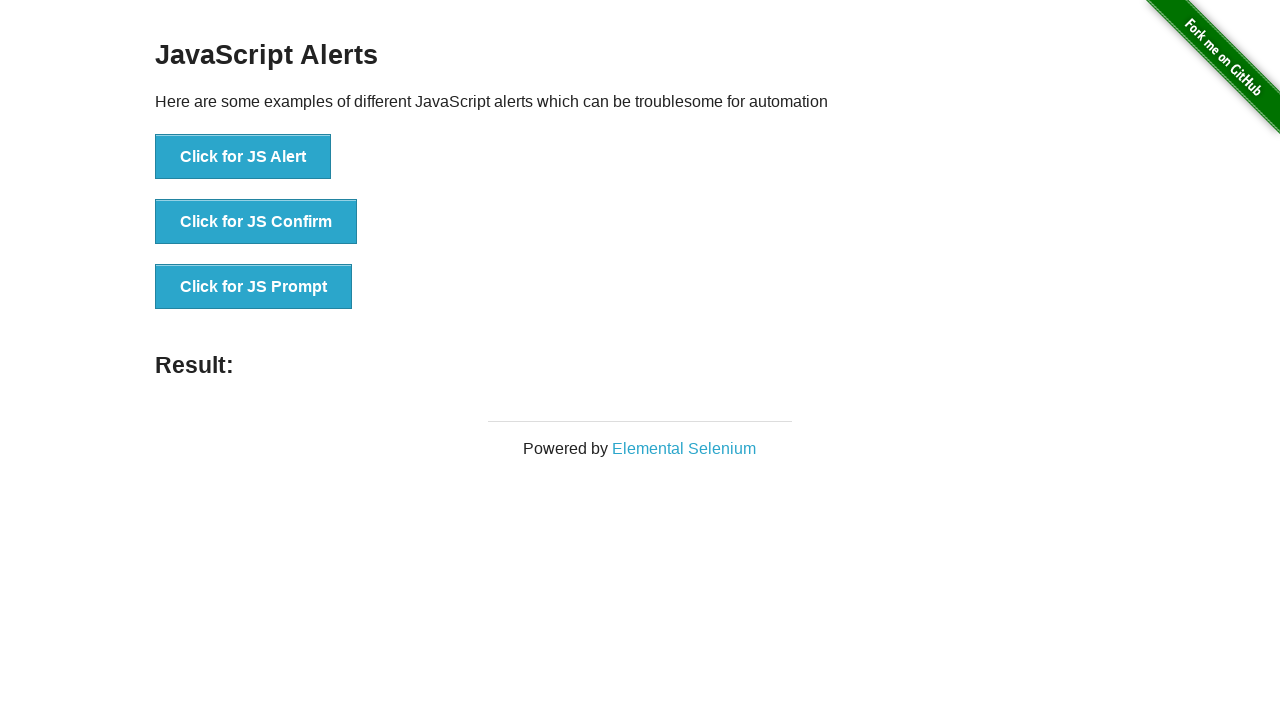

Clicked JS Alert button and accepted the alert at (243, 157) on button[onclick='jsAlert()']
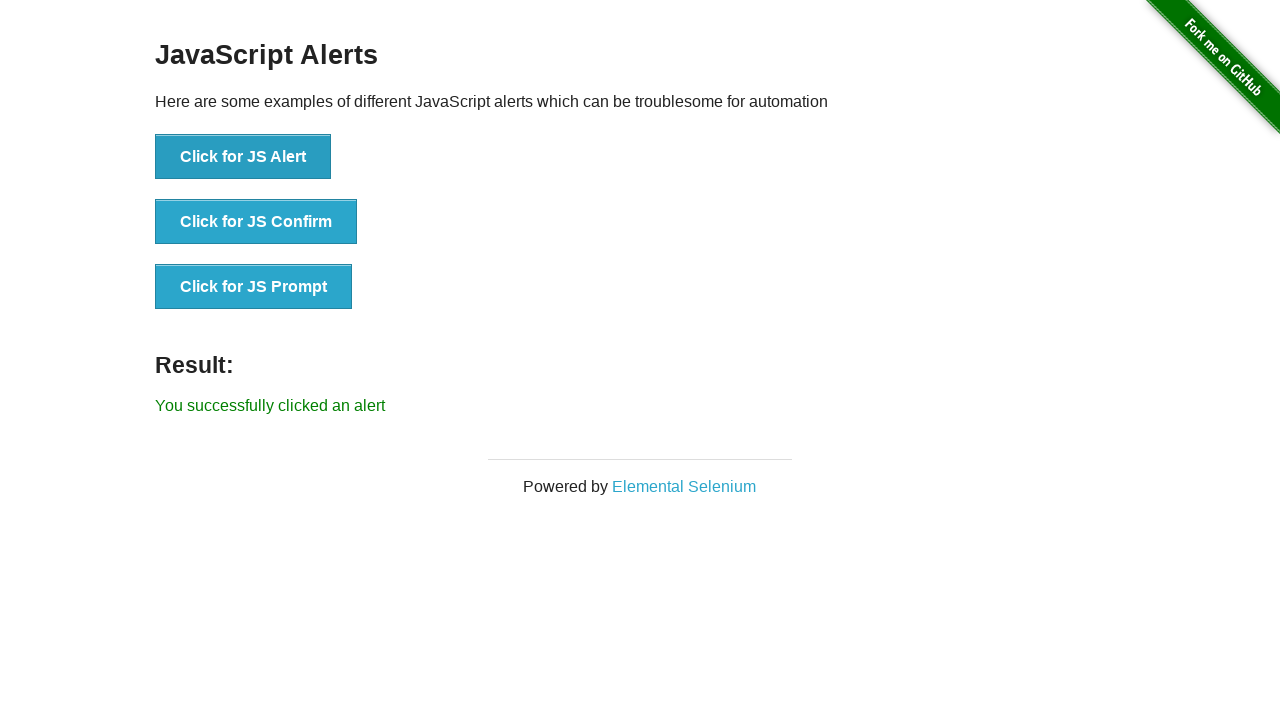

Result text appeared after alert acceptance
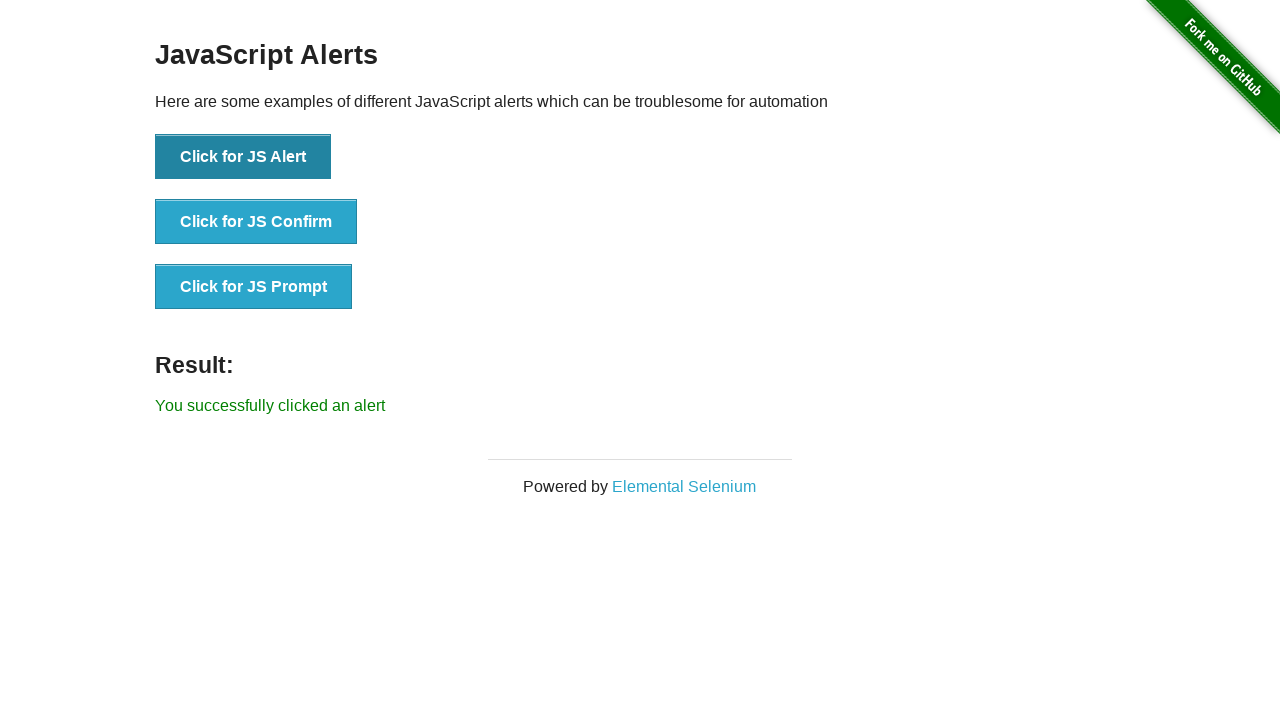

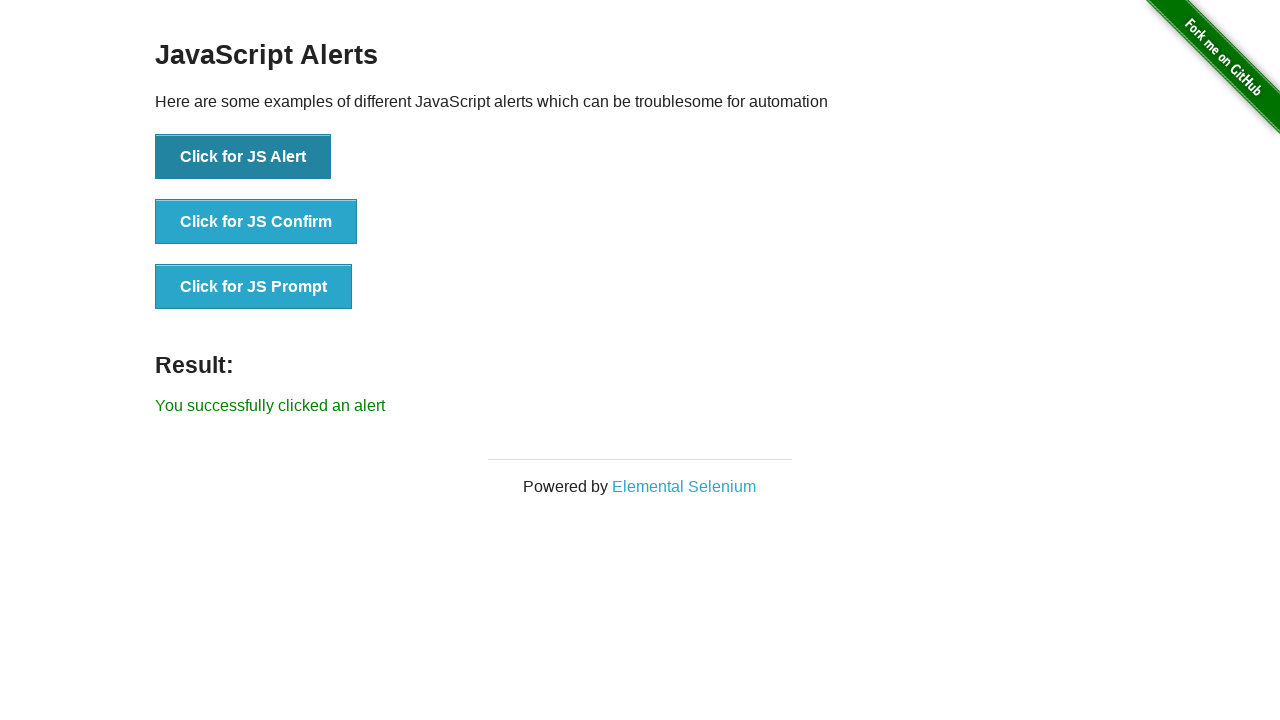